Tests adding and removing elements by clicking Add Element 10 times, then deleting all created buttons

Starting URL: https://the-internet.herokuapp.com/add_remove_elements/

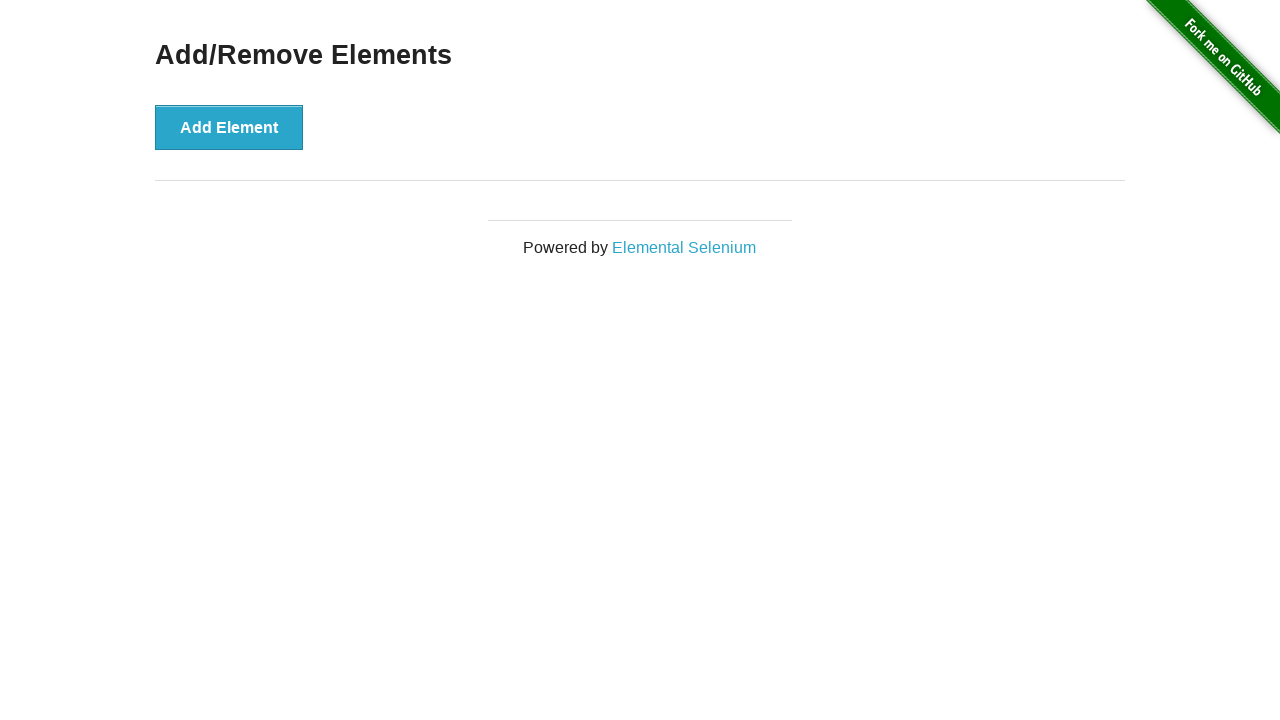

Navigated to Add/Remove Elements page
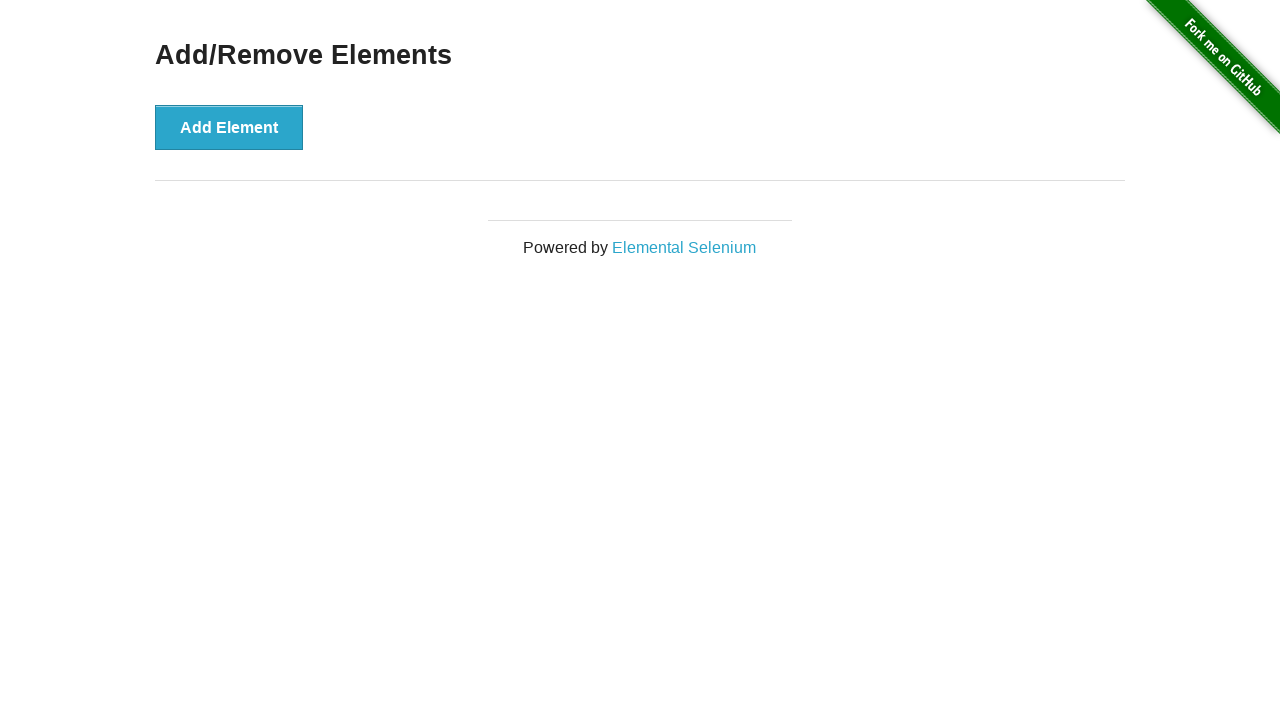

Clicked Add Element button 10 times at (229, 127) on internal:text="Add Element"i
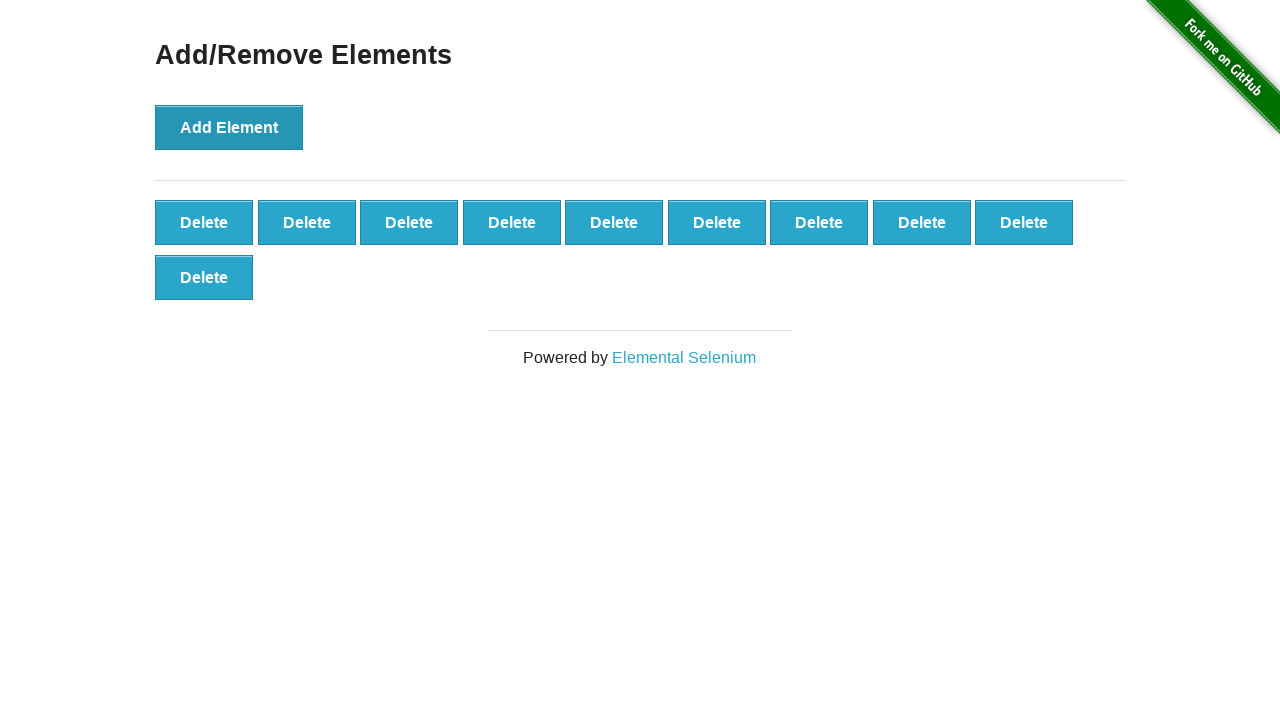

Deleted element 1 of 10 at (204, 222) on xpath=//button[@class='added-manually'][1]
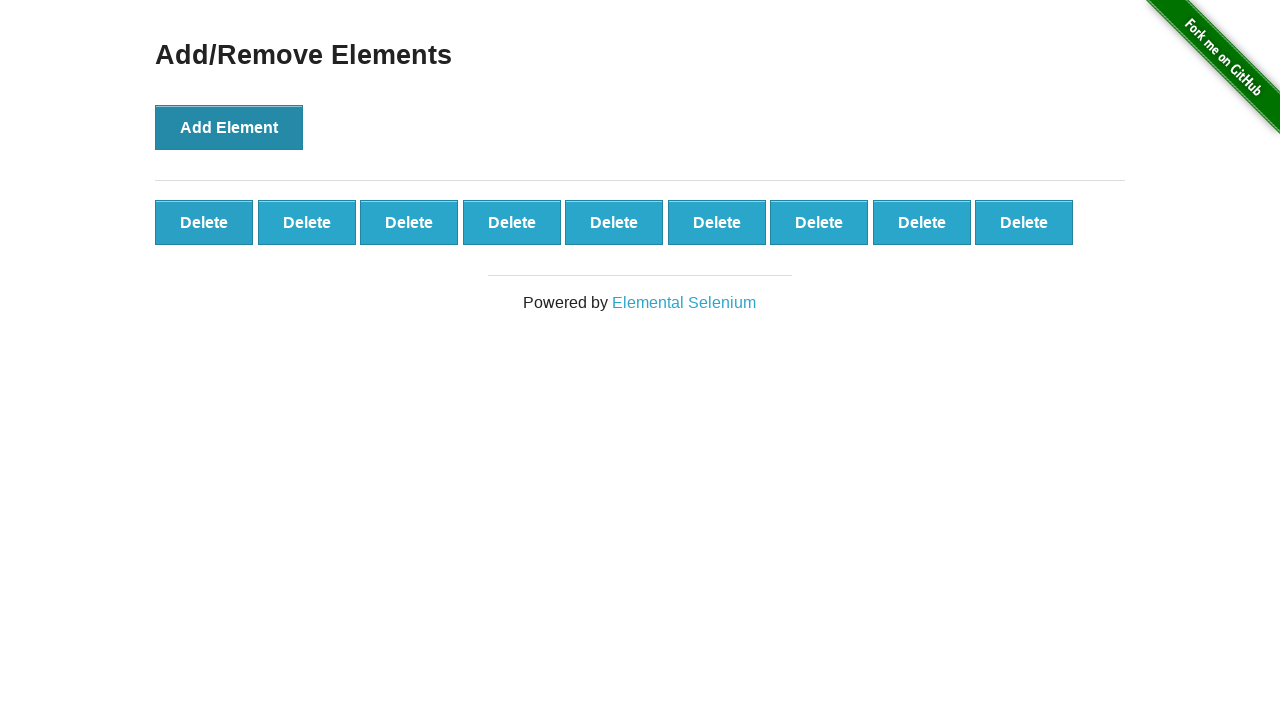

Deleted element 2 of 10 at (204, 222) on xpath=//button[@class='added-manually'][1]
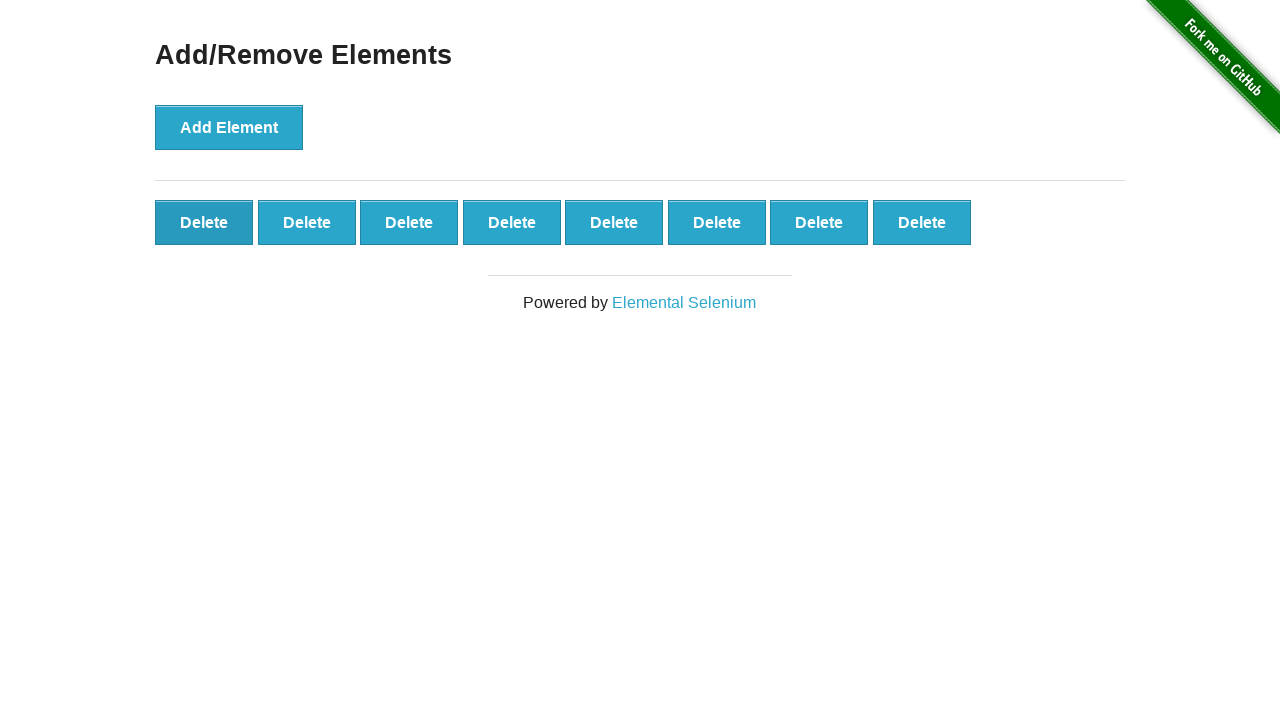

Deleted element 3 of 10 at (204, 222) on xpath=//button[@class='added-manually'][1]
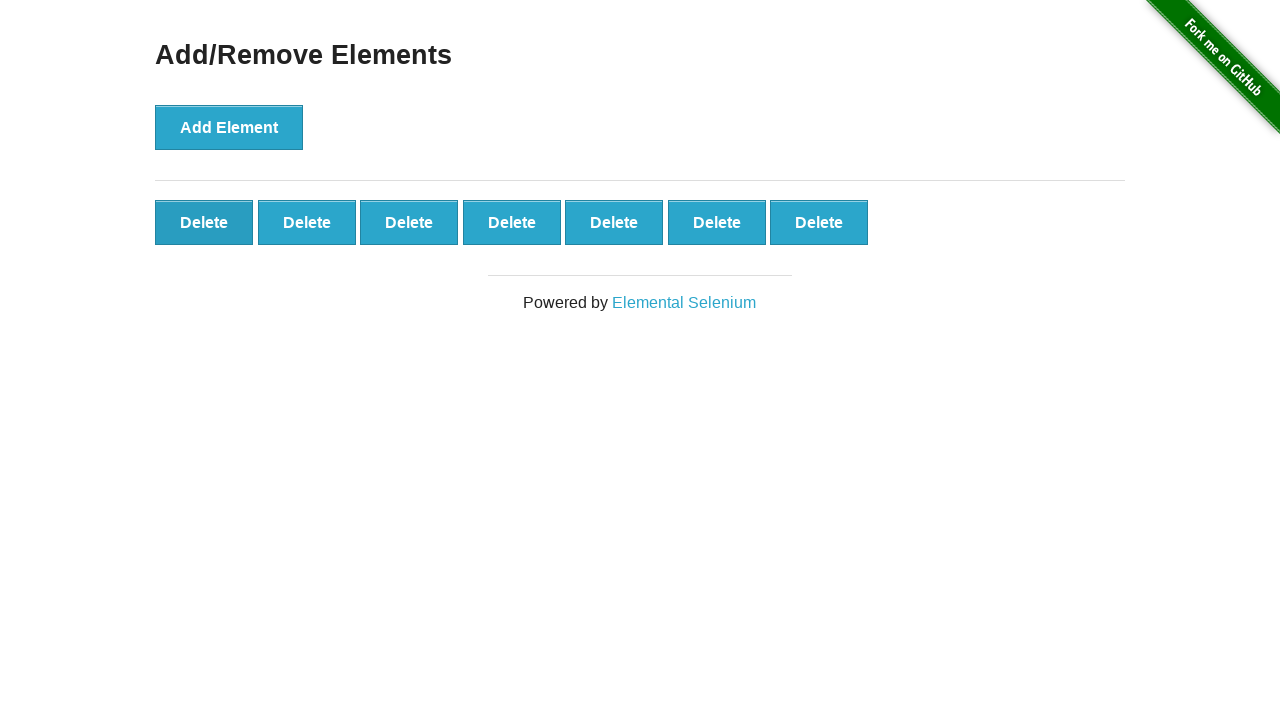

Deleted element 4 of 10 at (204, 222) on xpath=//button[@class='added-manually'][1]
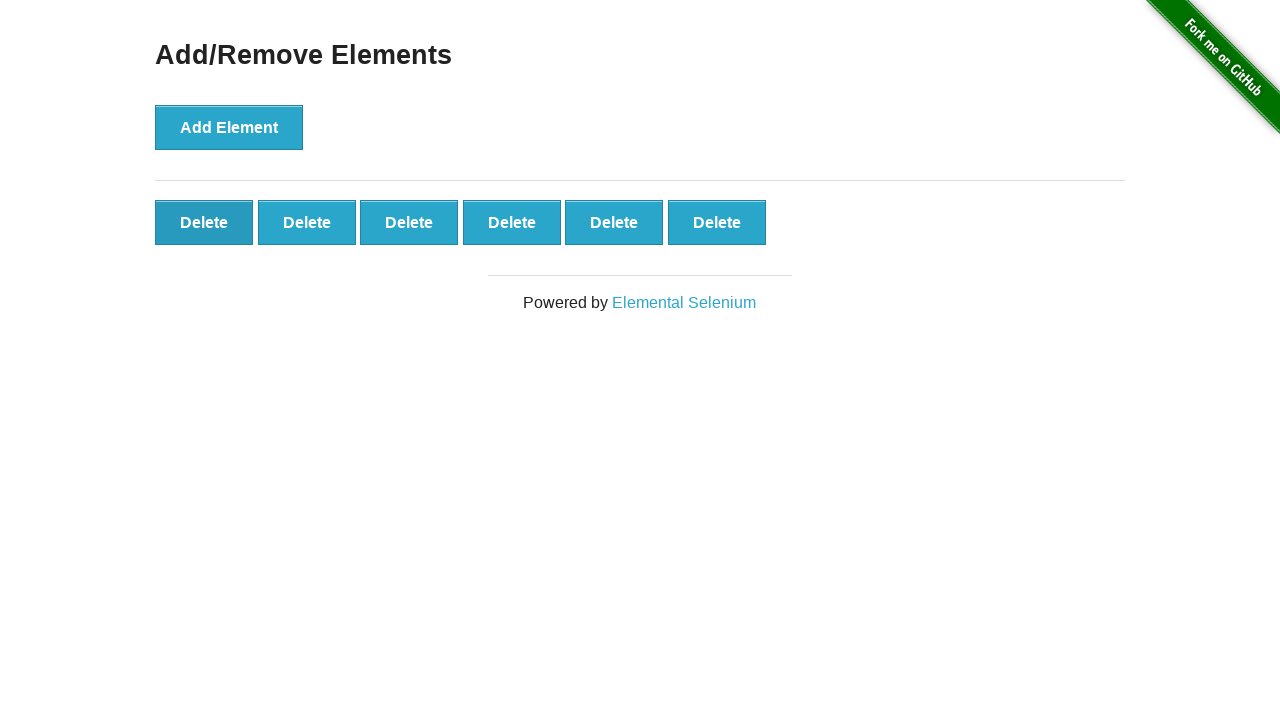

Deleted element 5 of 10 at (204, 222) on xpath=//button[@class='added-manually'][1]
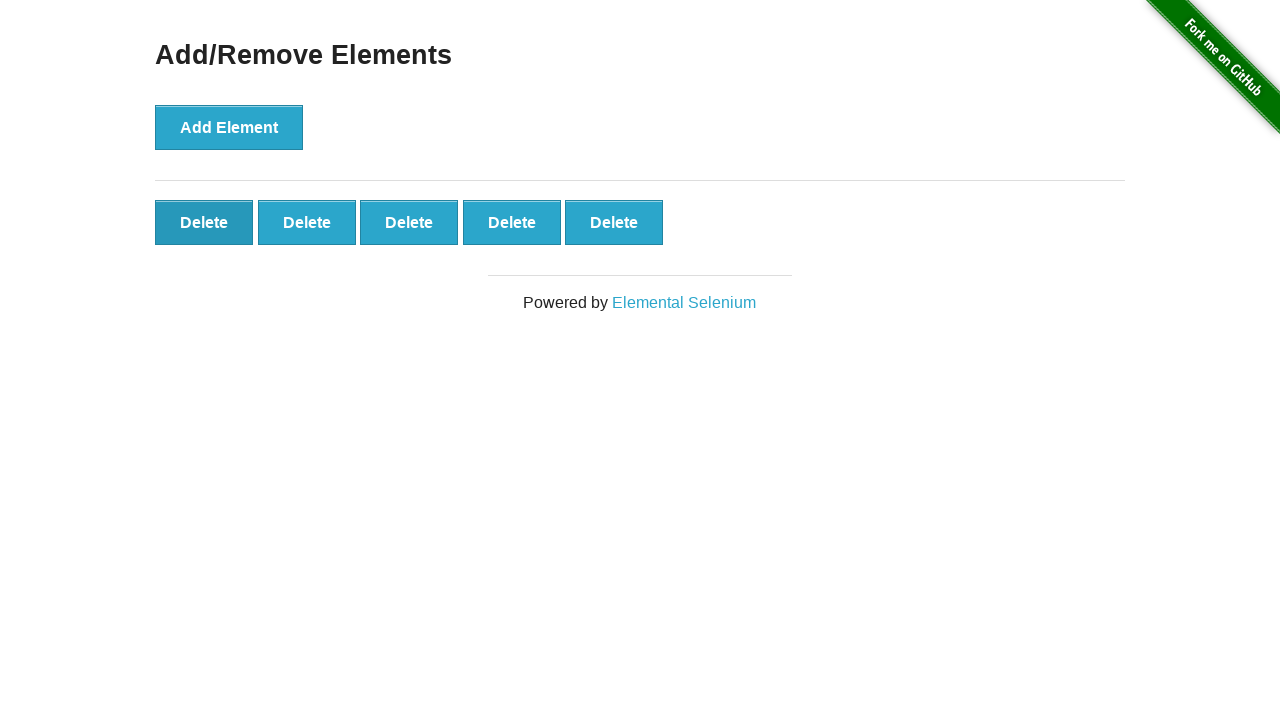

Deleted element 6 of 10 at (204, 222) on xpath=//button[@class='added-manually'][1]
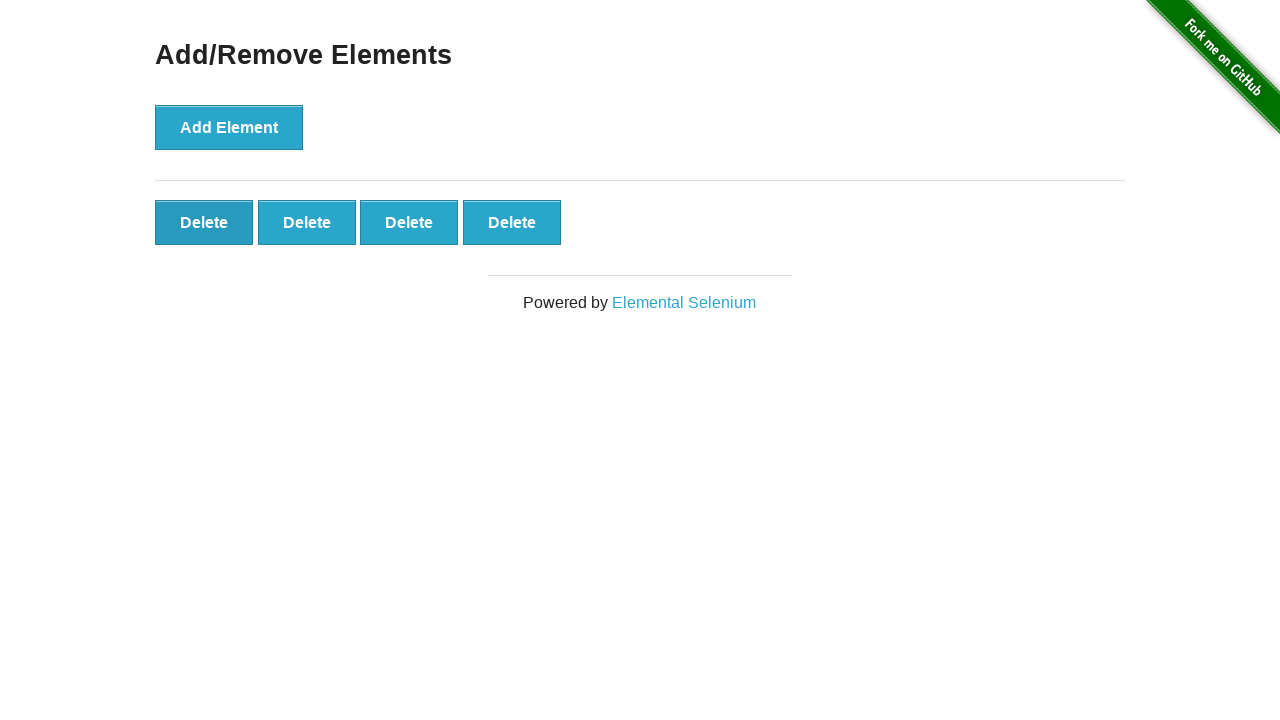

Deleted element 7 of 10 at (204, 222) on xpath=//button[@class='added-manually'][1]
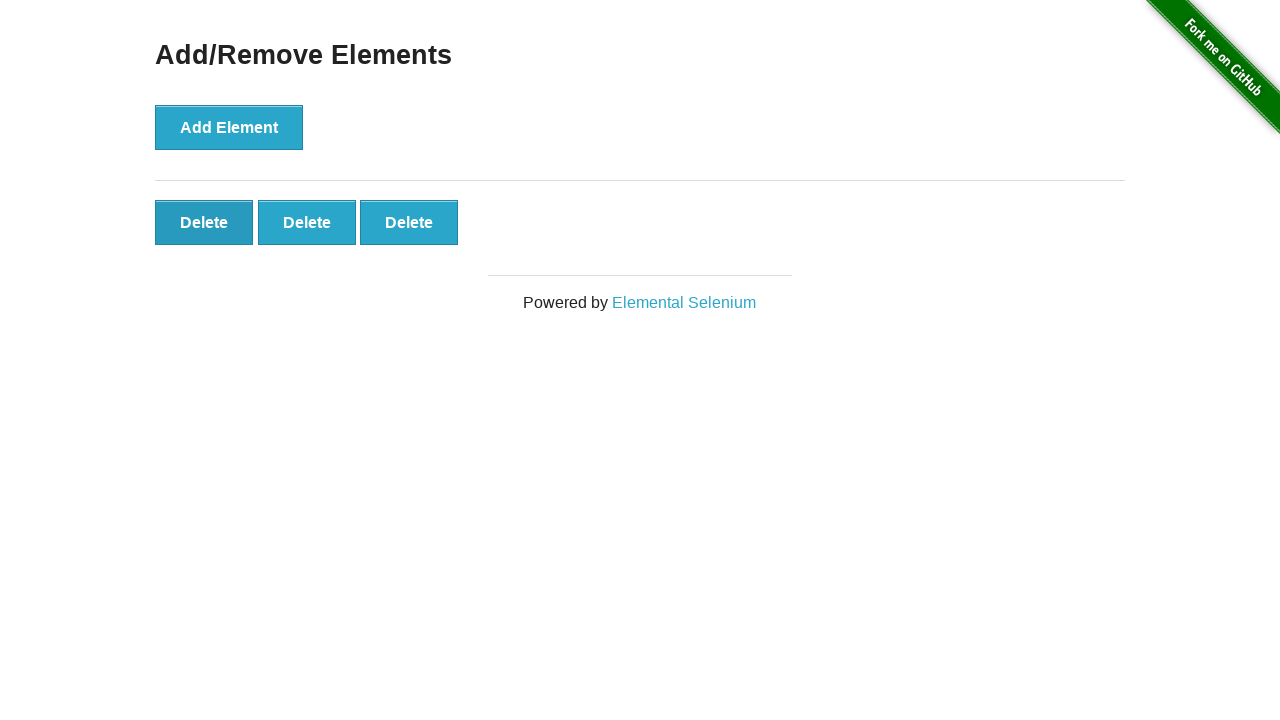

Deleted element 8 of 10 at (204, 222) on xpath=//button[@class='added-manually'][1]
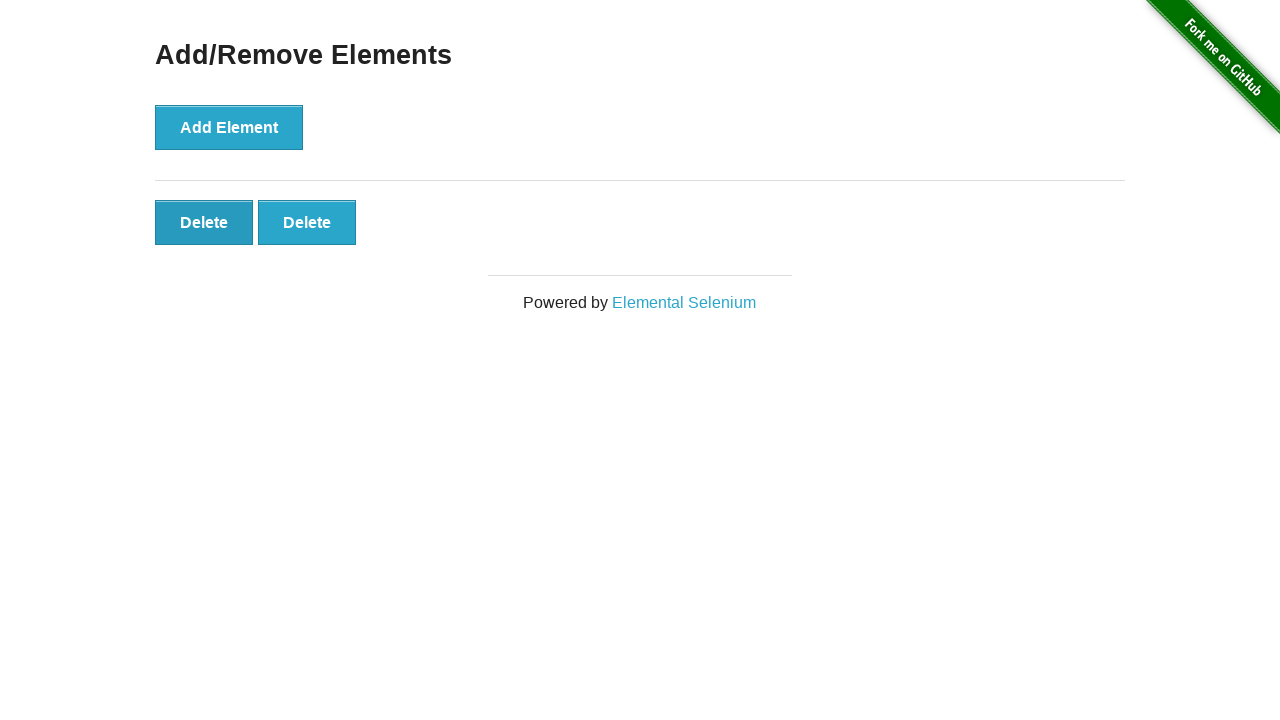

Deleted element 9 of 10 at (204, 222) on xpath=//button[@class='added-manually'][1]
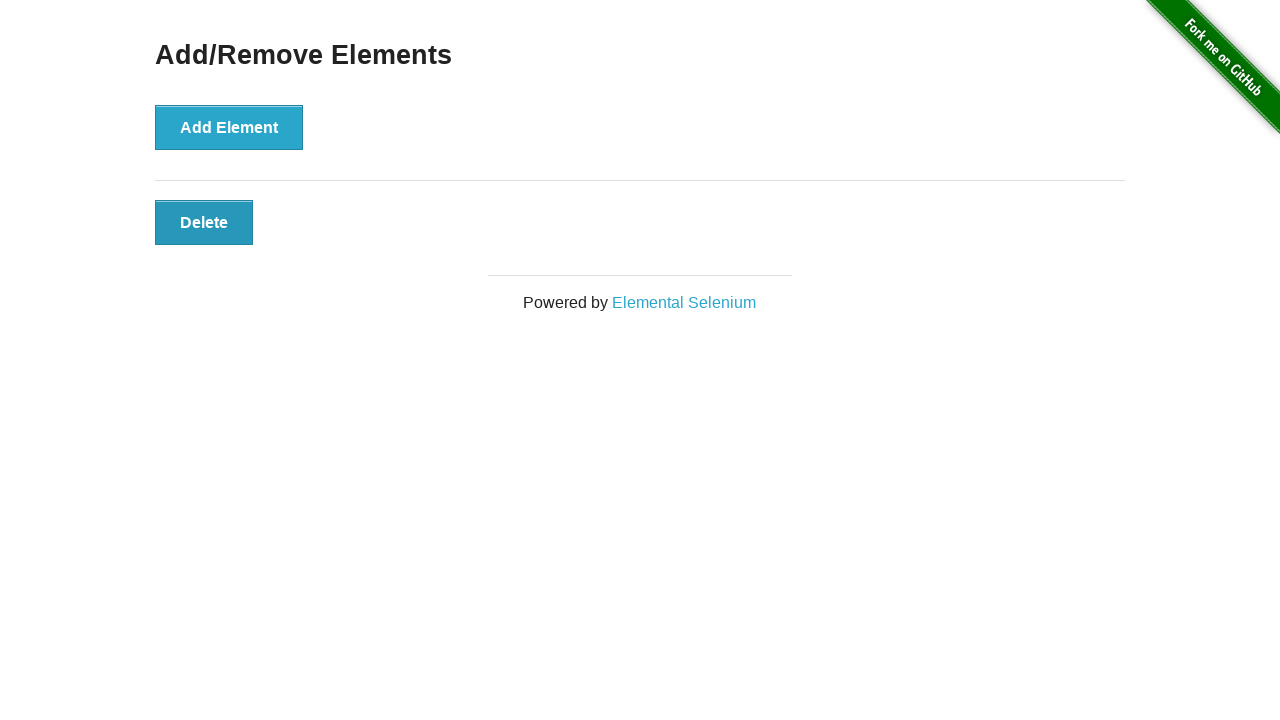

Deleted element 10 of 10 at (204, 222) on xpath=//button[@class='added-manually'][1]
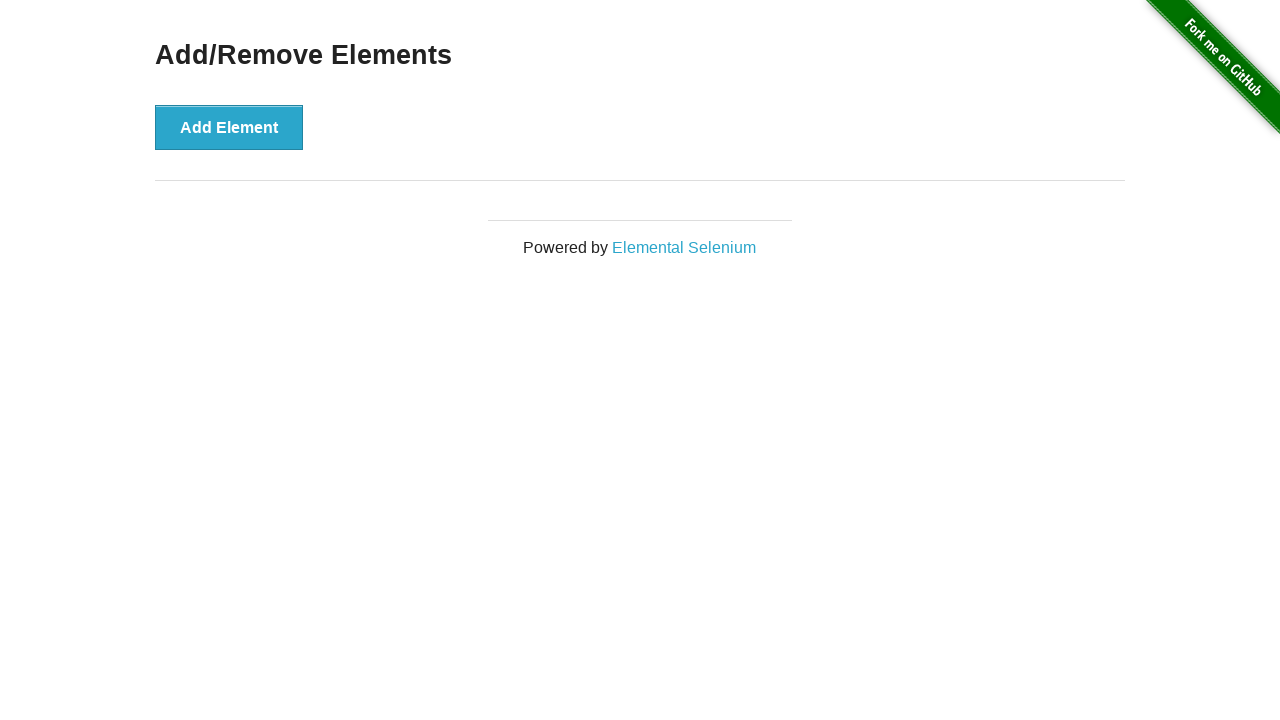

Waited 500ms to verify all elements deleted
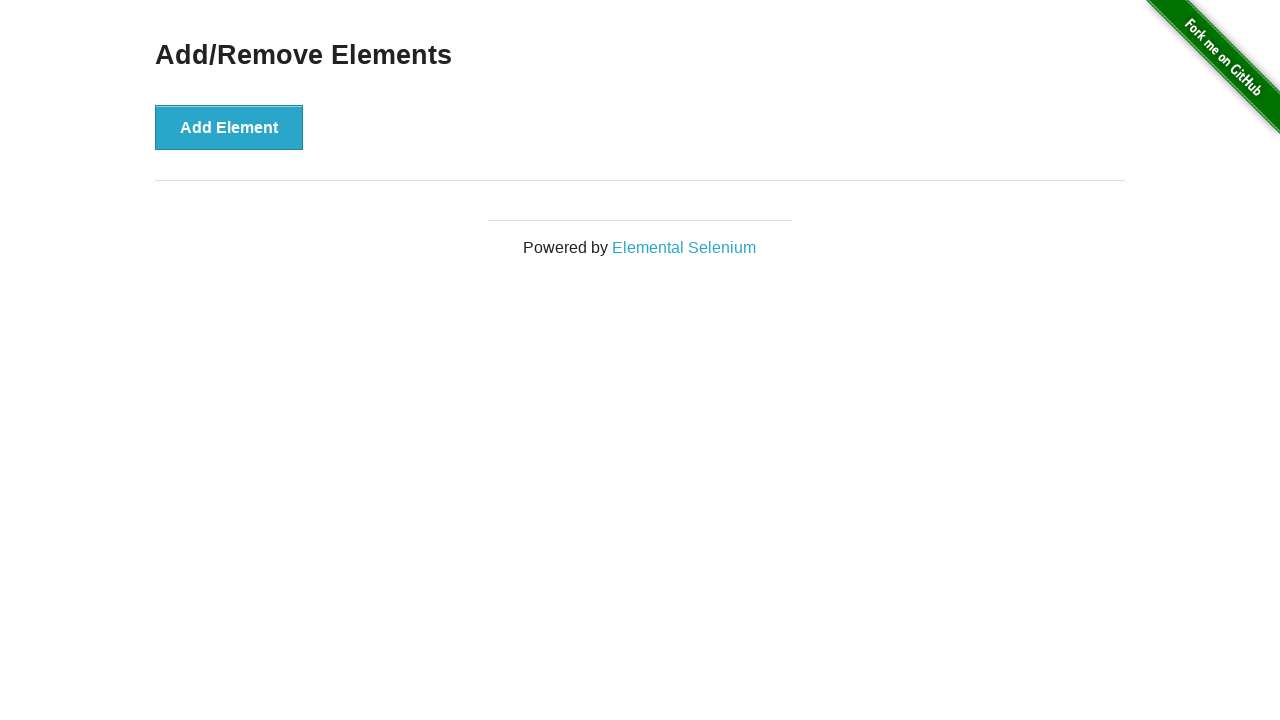

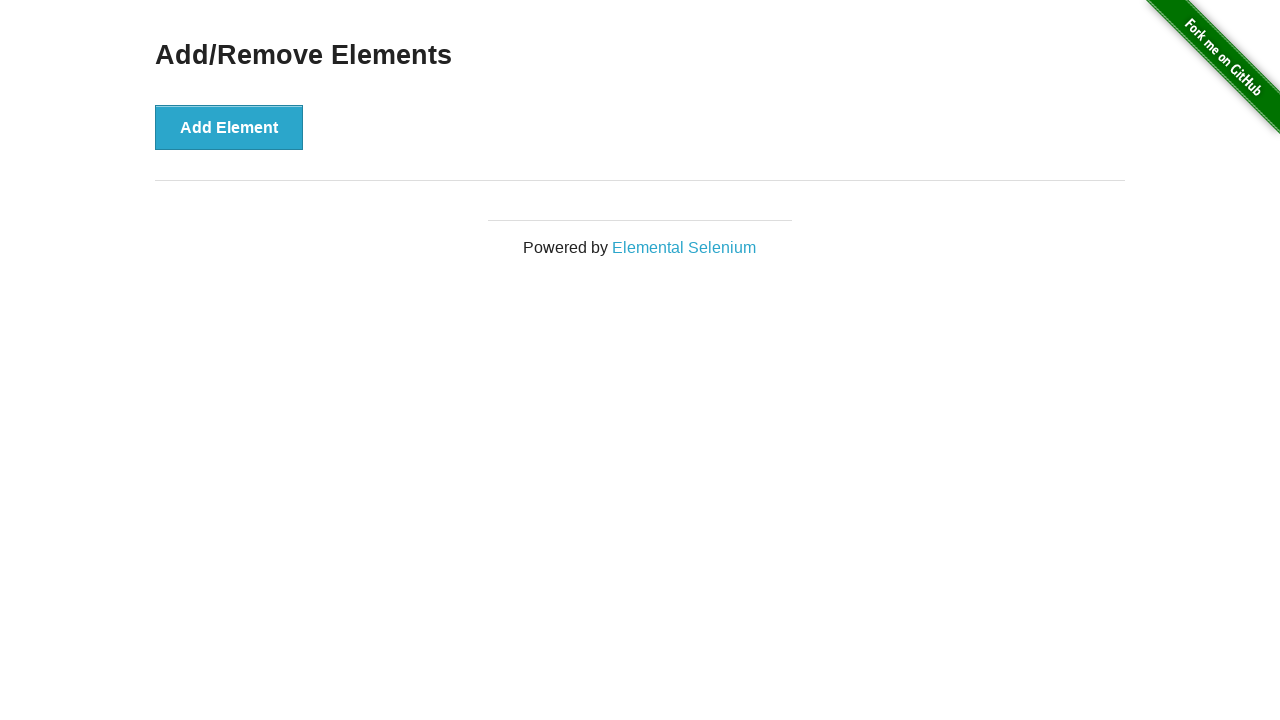